Navigates to the Monitors category and verifies that Samsung monitor is displayed

Starting URL: https://demoblaze.com/index.html

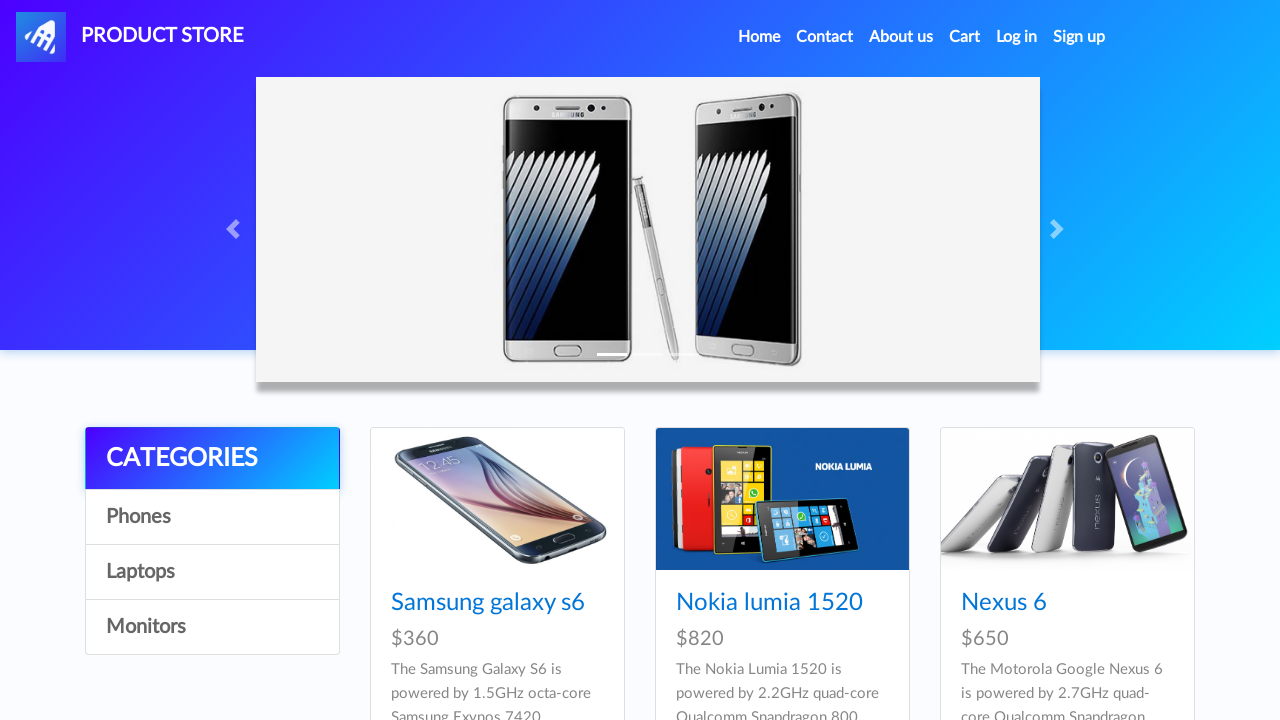

Clicked on Monitors category link at (212, 627) on xpath=/html/body/div[5]/div/div[1]/div/a[4]
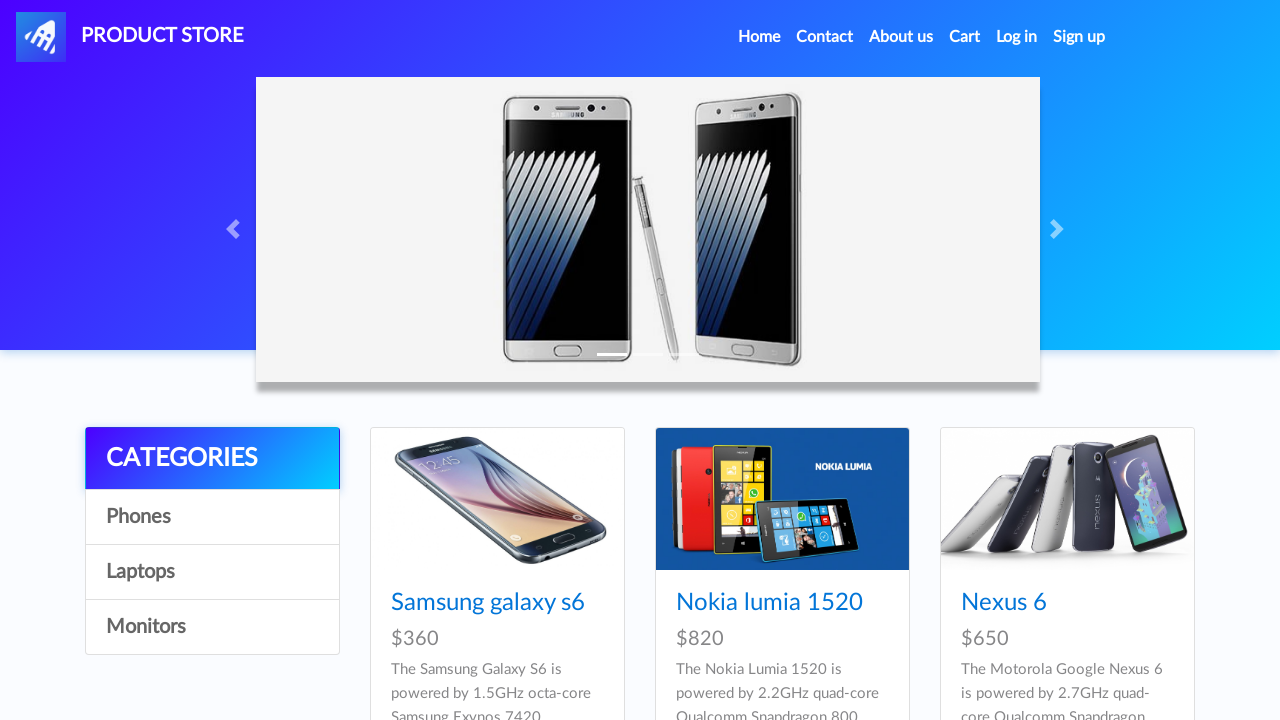

Waited for page to reach networkidle state
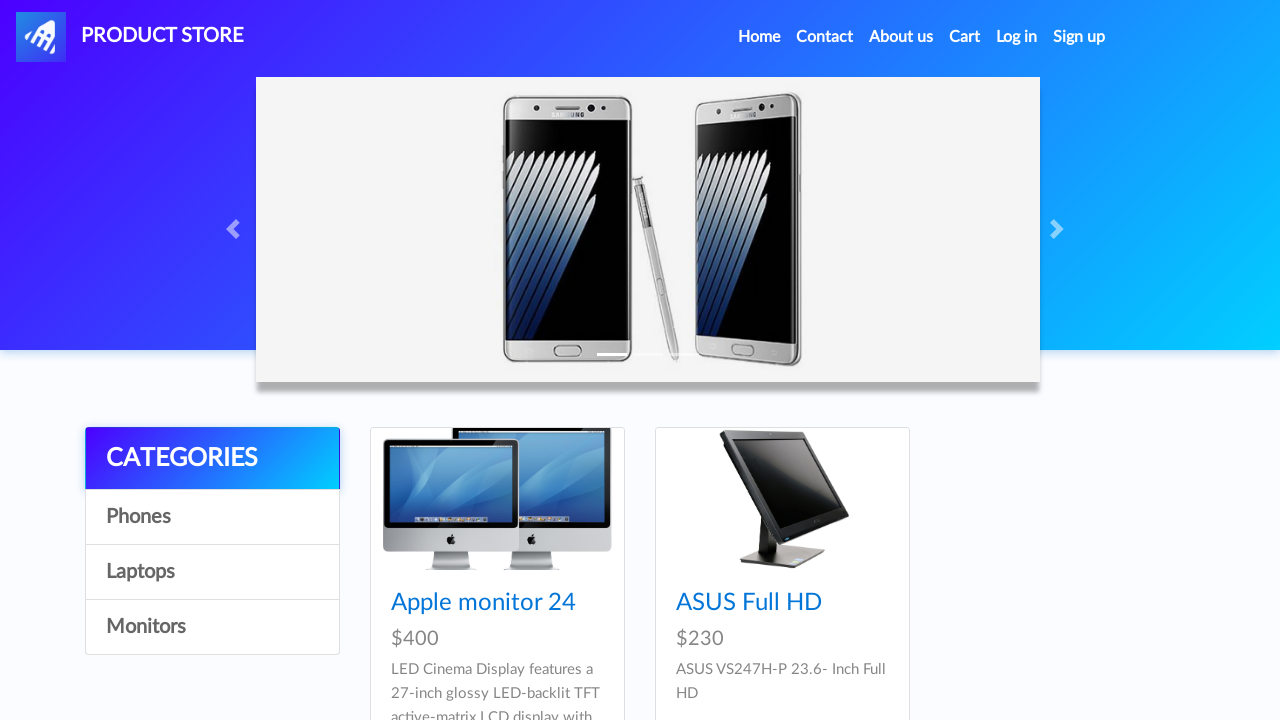

Verified Samsung monitor is displayed on the page
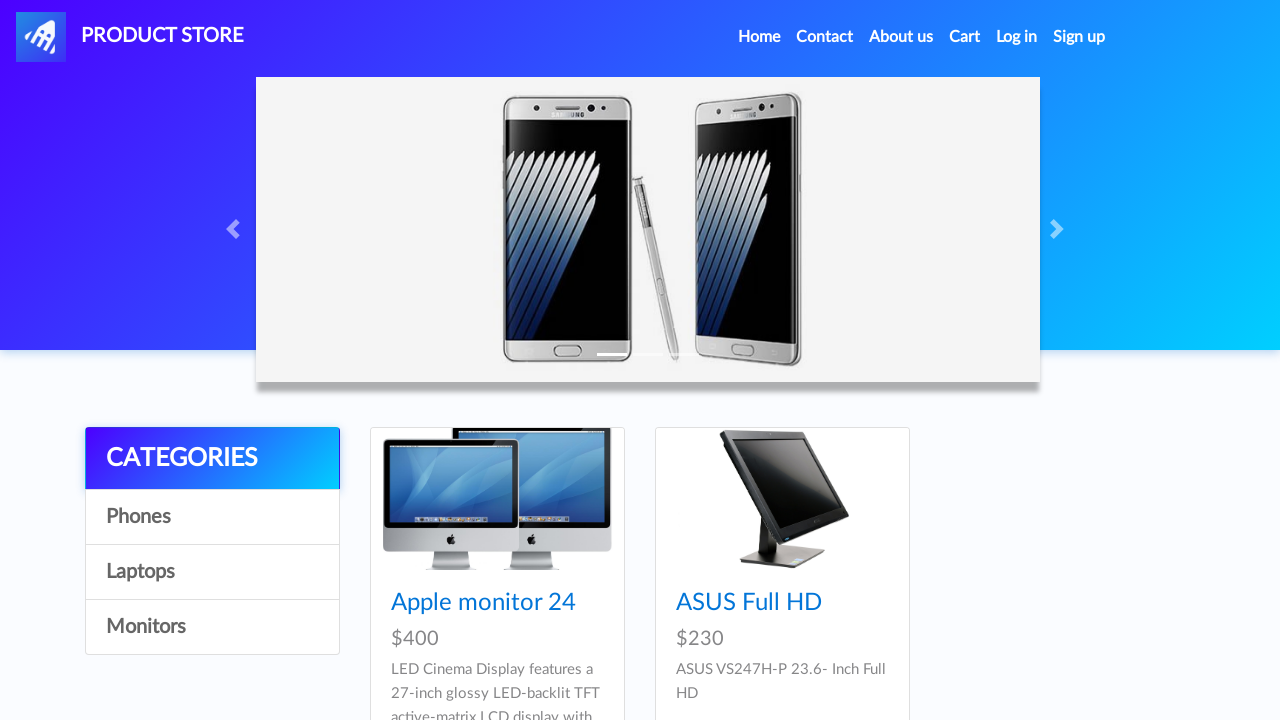

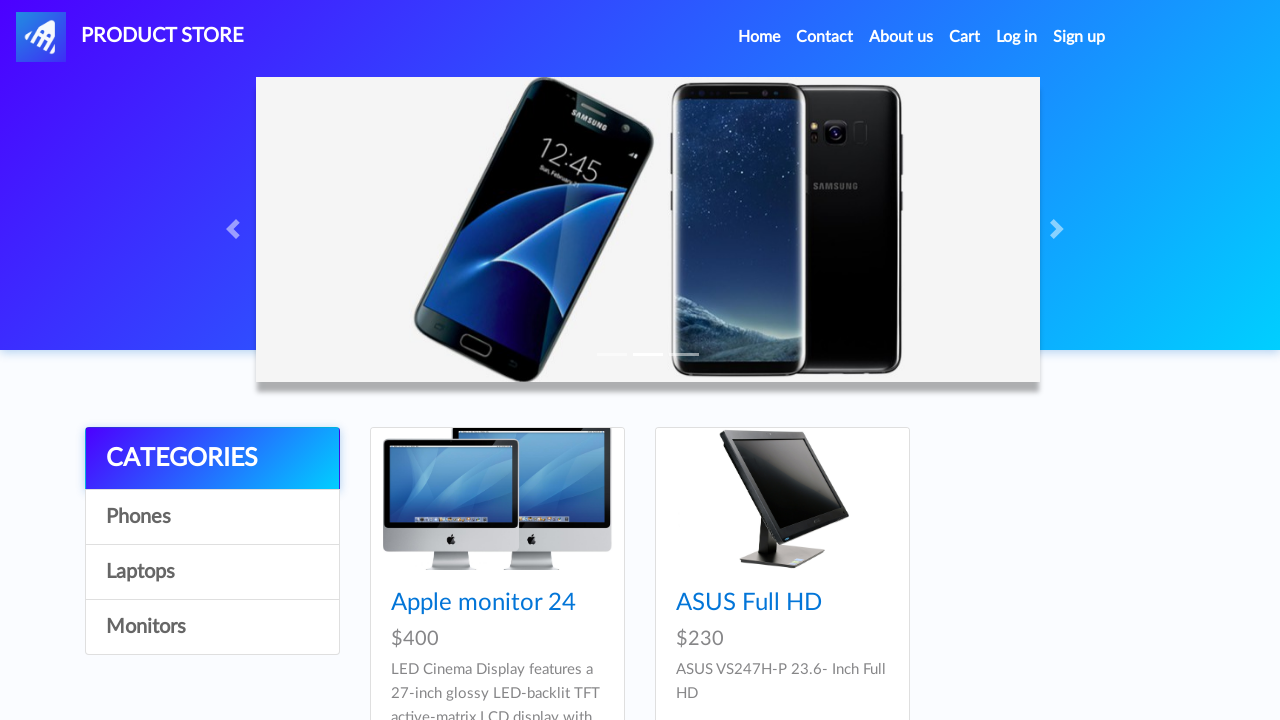